Navigates through multiple pages of ESPN NBA Hollinger statistics by iterating through paginated URLs and verifying that the statistics table loads on each page.

Starting URL: https://insider.espn.com/nba/hollinger/statistics/_/page/1

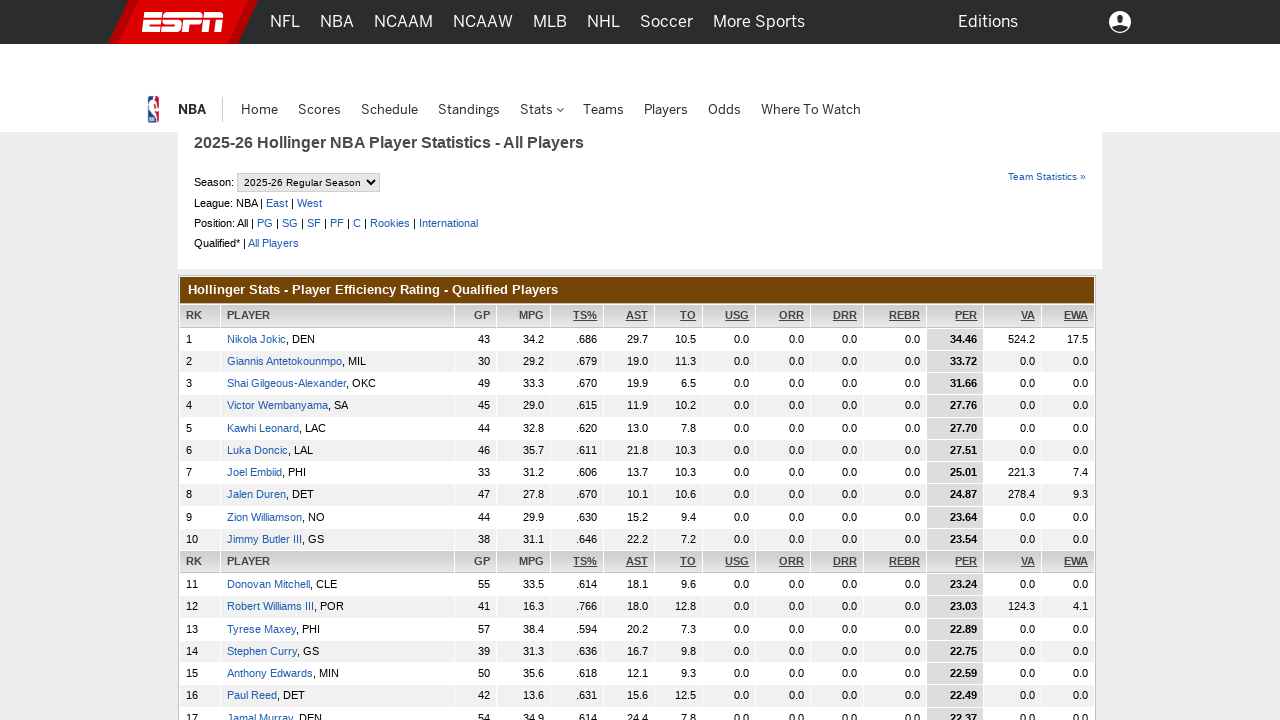

Waited for statistics table to load on first page
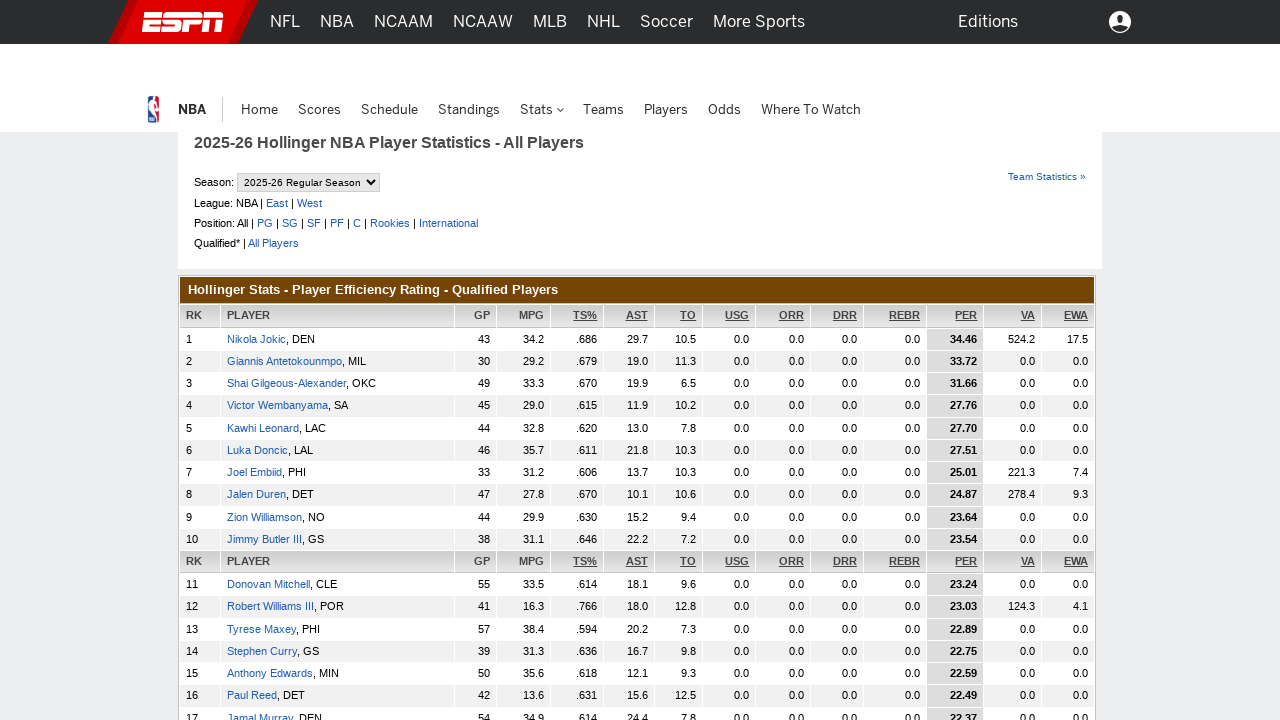

Navigated to page 2 of NBA Hollinger statistics
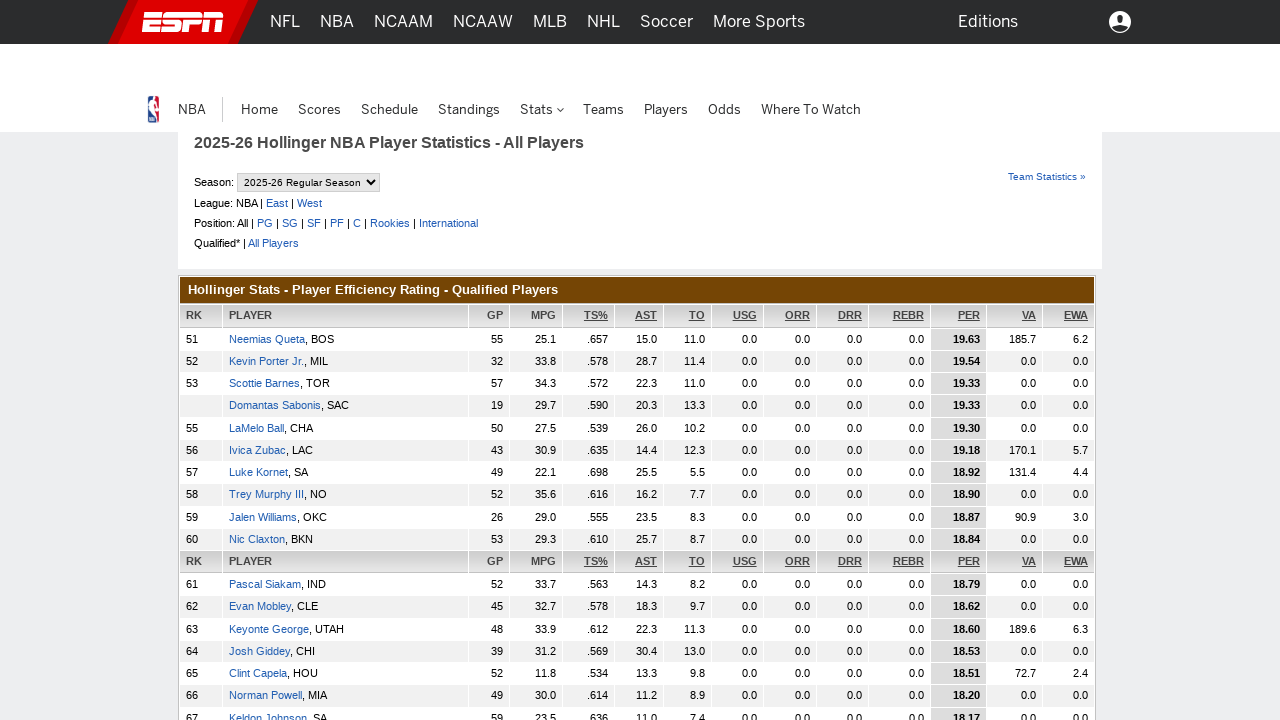

Table body loaded on page 2
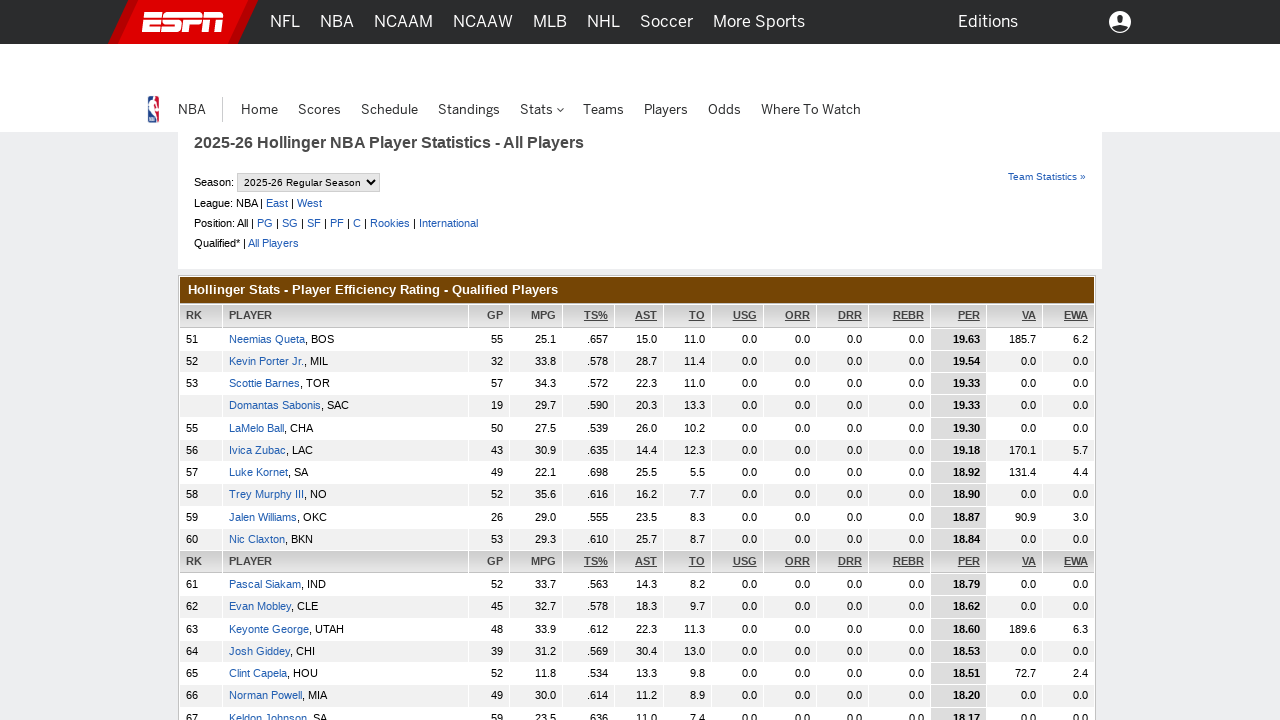

Verified table rows are present on page 2
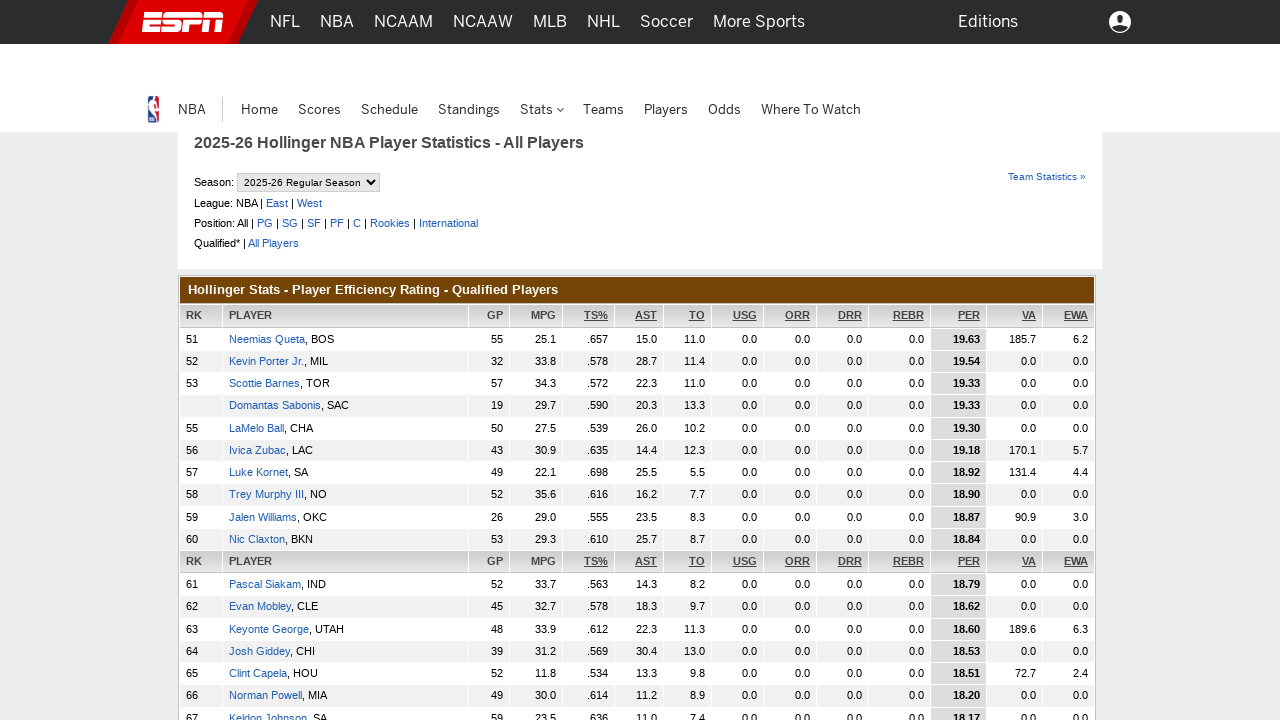

Navigated to page 3 of NBA Hollinger statistics
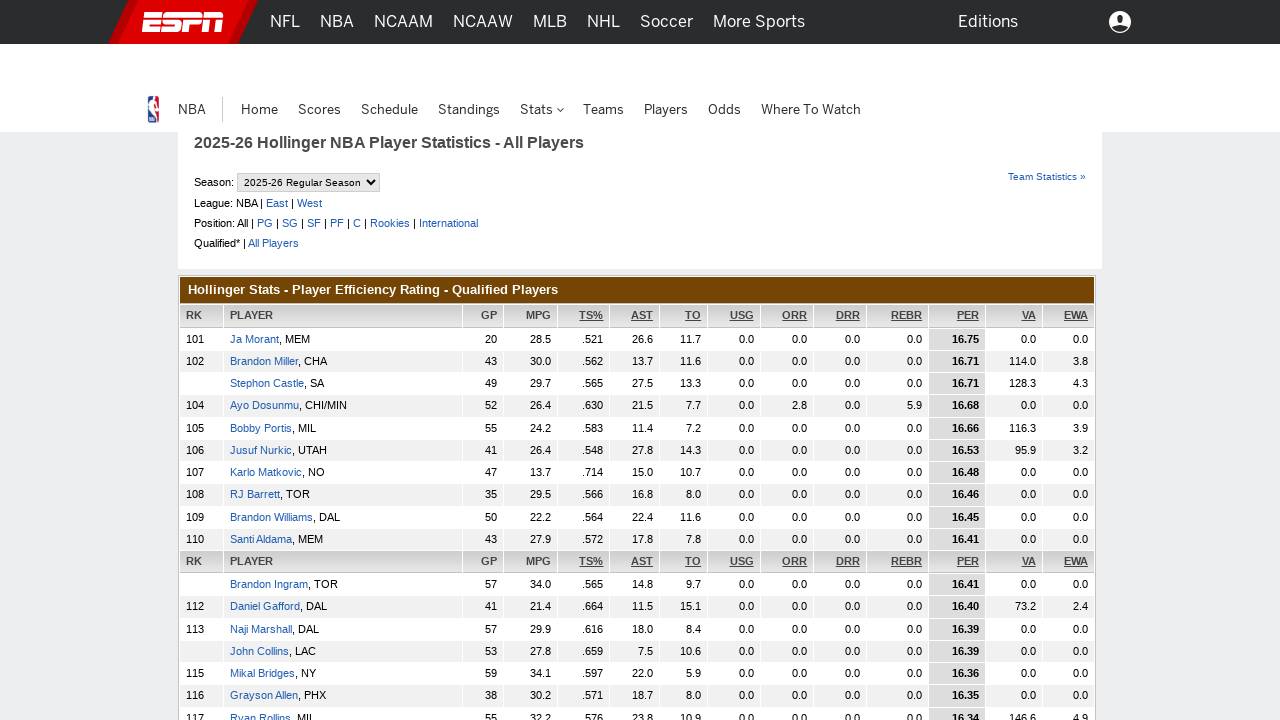

Table body loaded on page 3
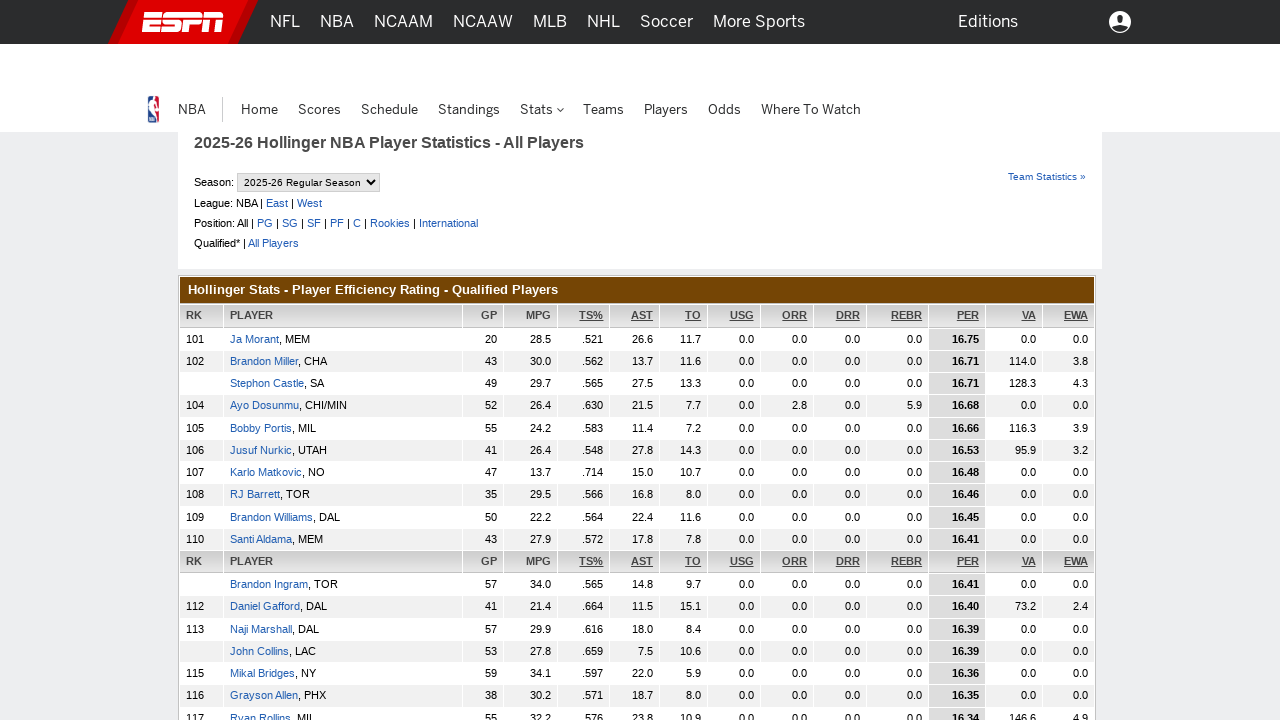

Verified table rows are present on page 3
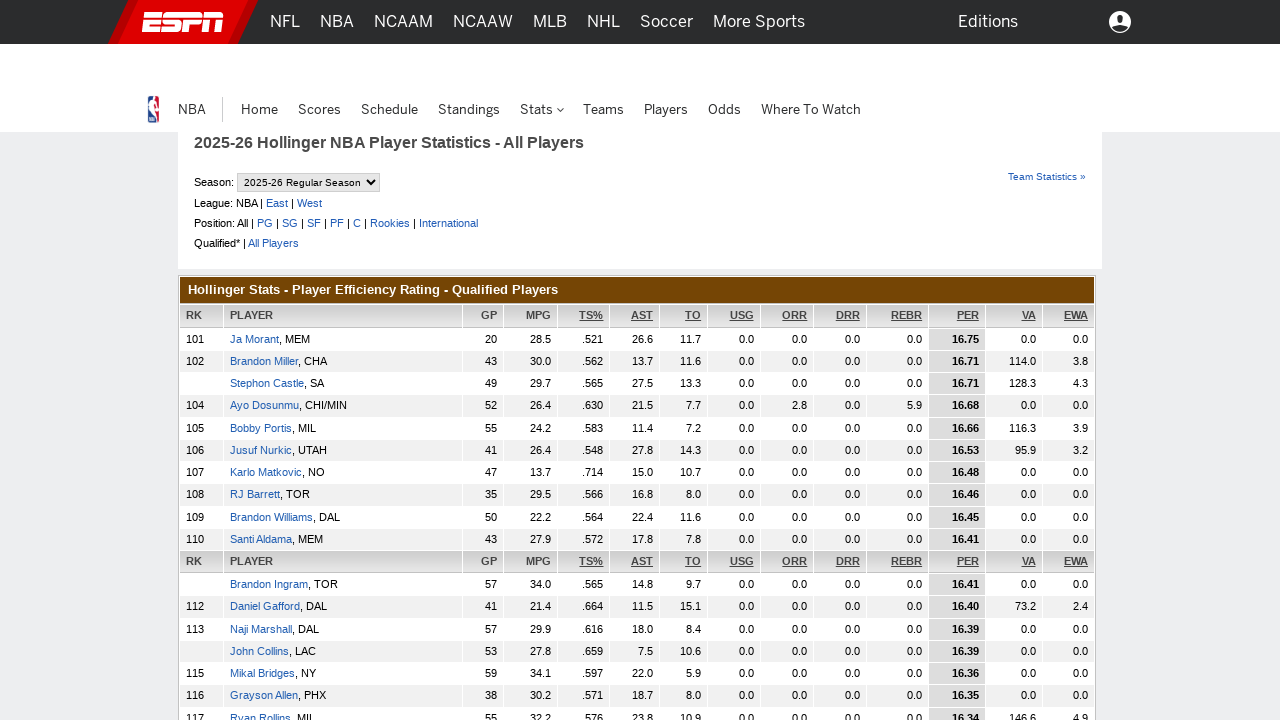

Navigated to page 4 of NBA Hollinger statistics
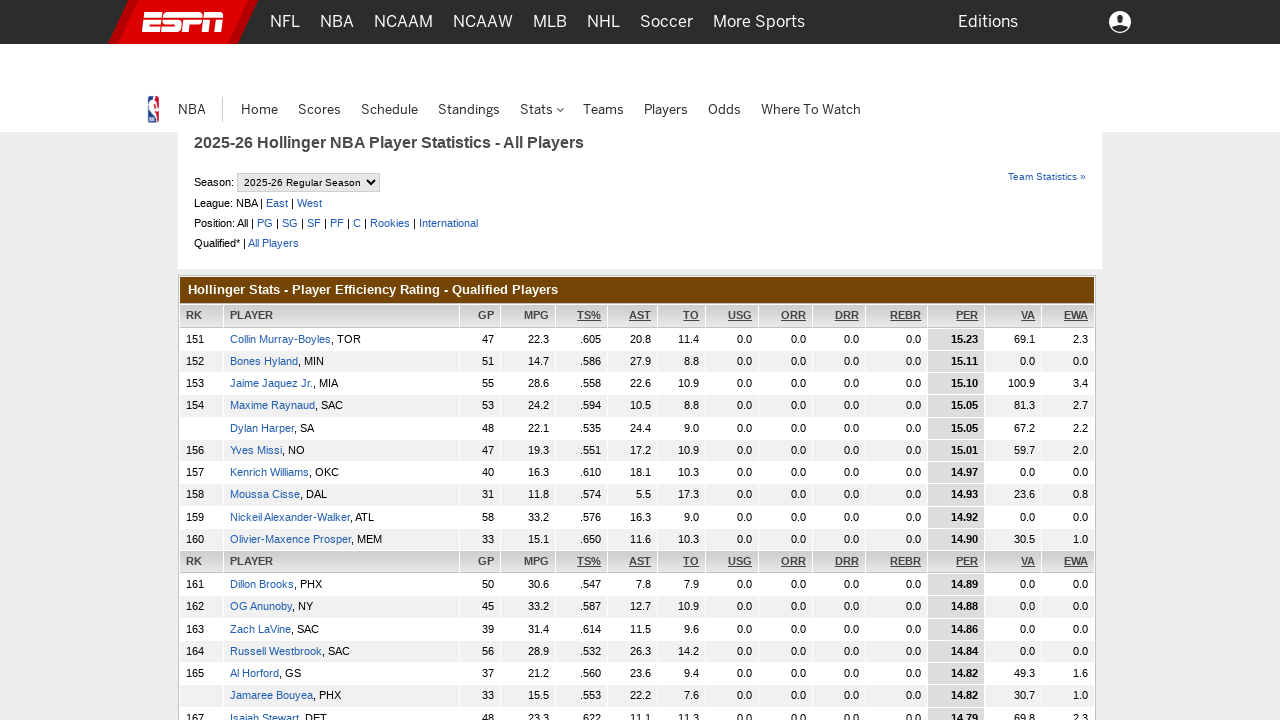

Table body loaded on page 4
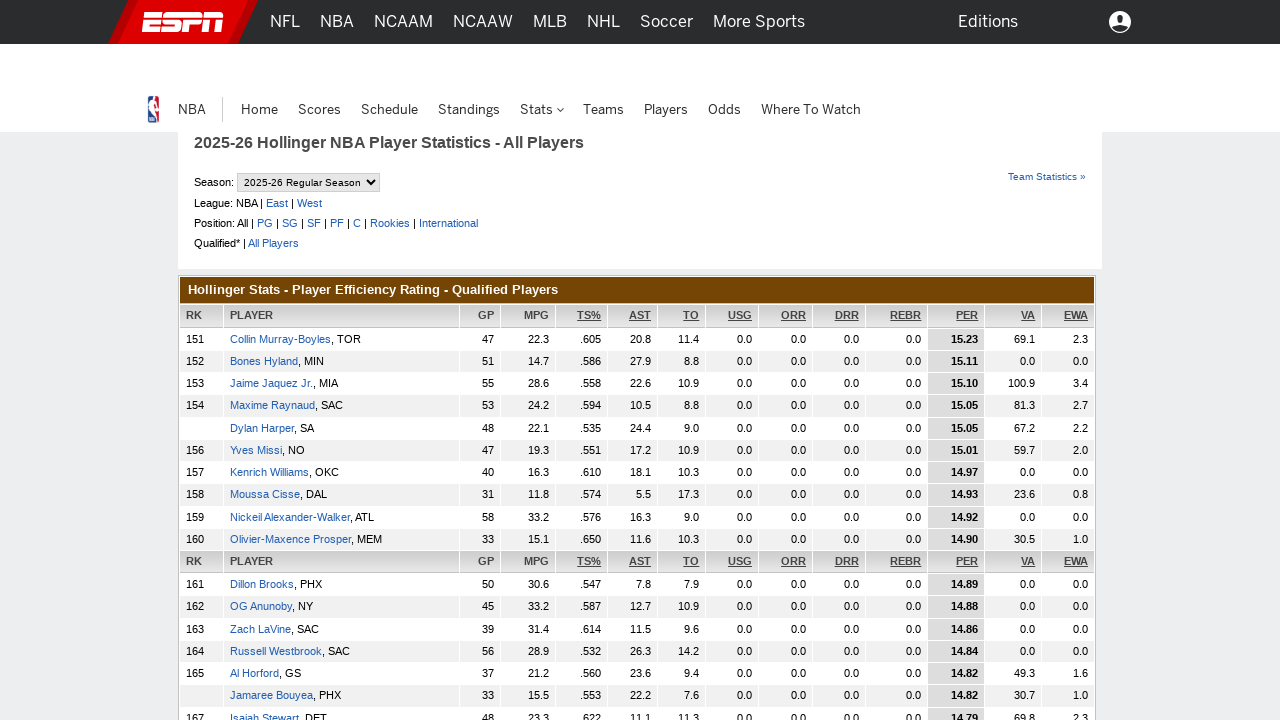

Verified table rows are present on page 4
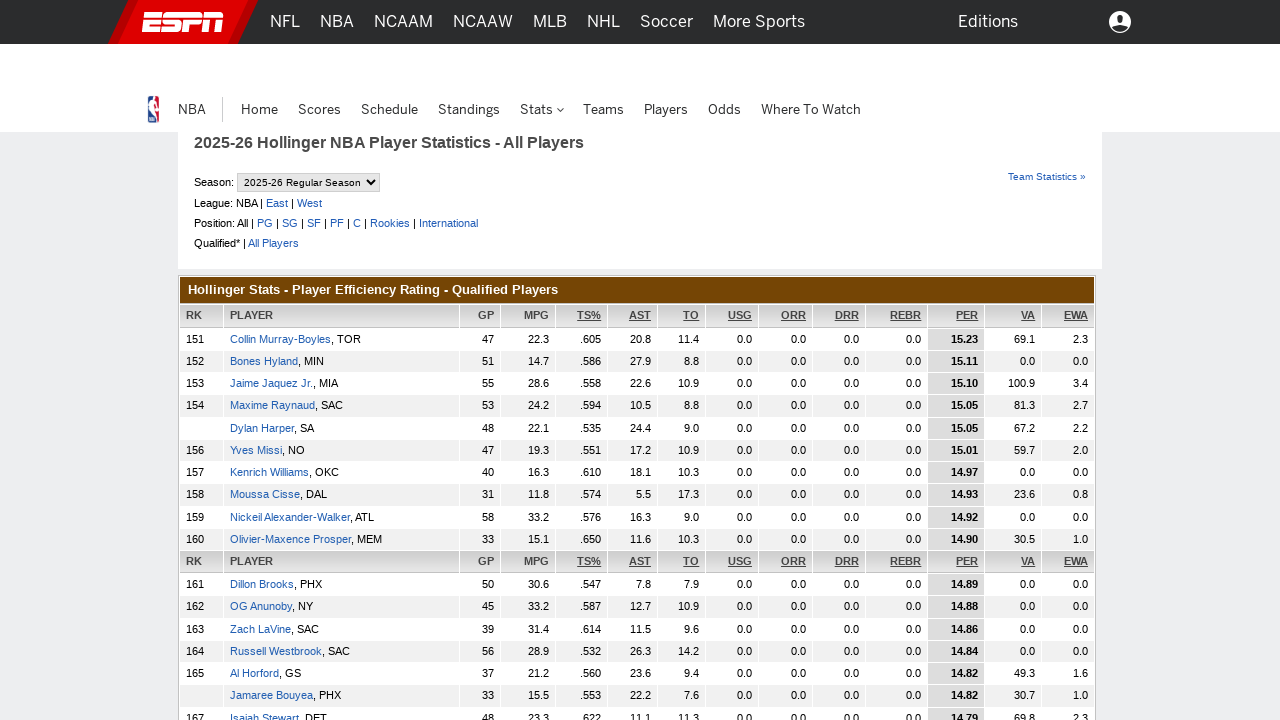

Navigated to page 5 of NBA Hollinger statistics
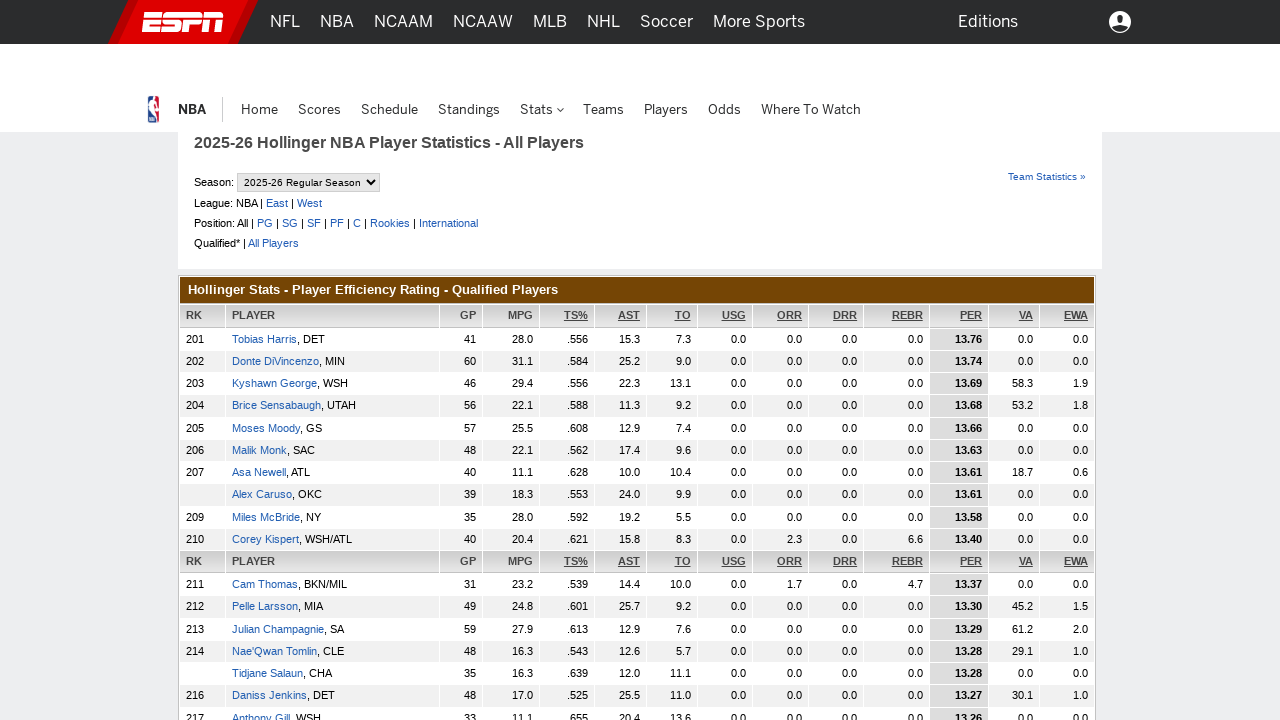

Table body loaded on page 5
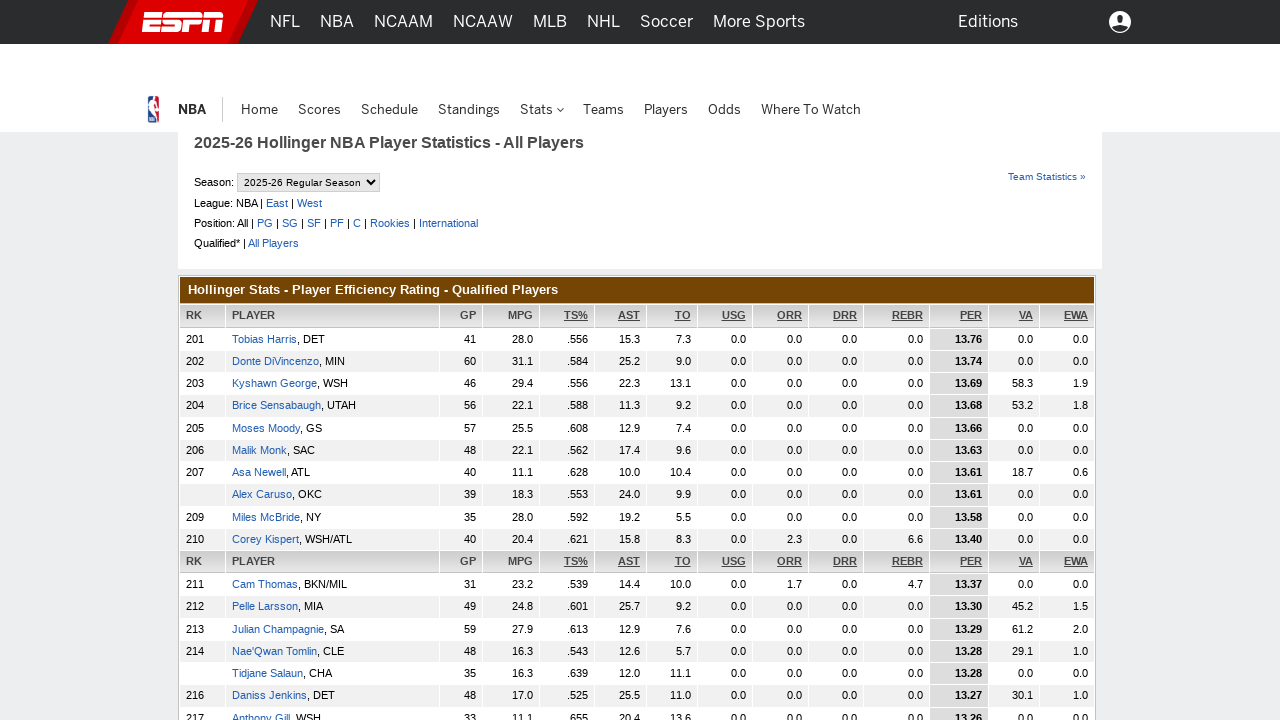

Verified table rows are present on page 5
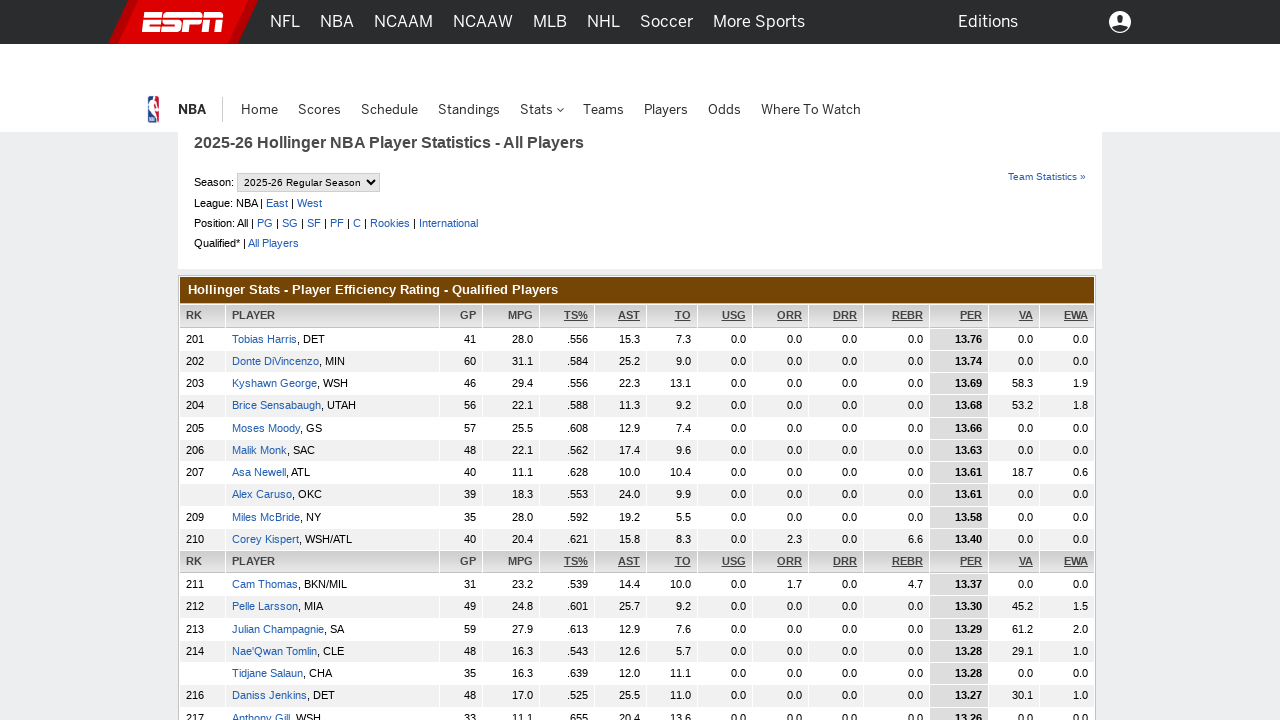

Navigated to page 6 of NBA Hollinger statistics
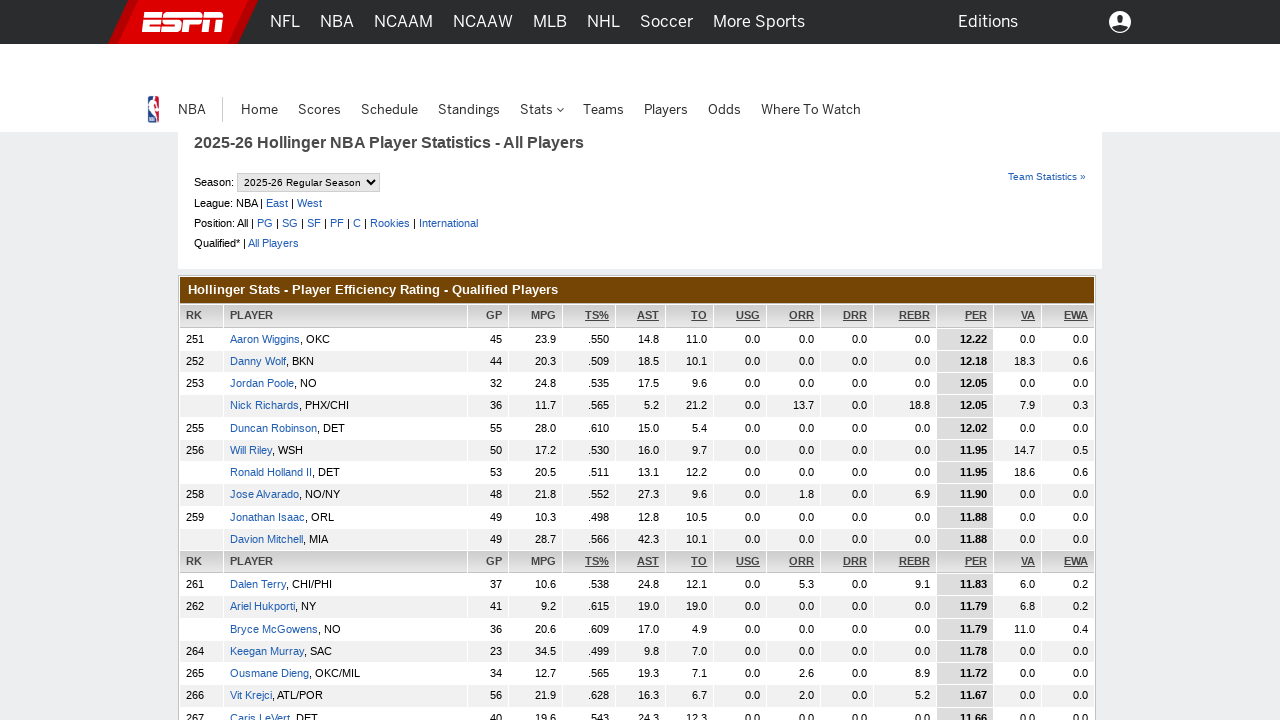

Table body loaded on page 6
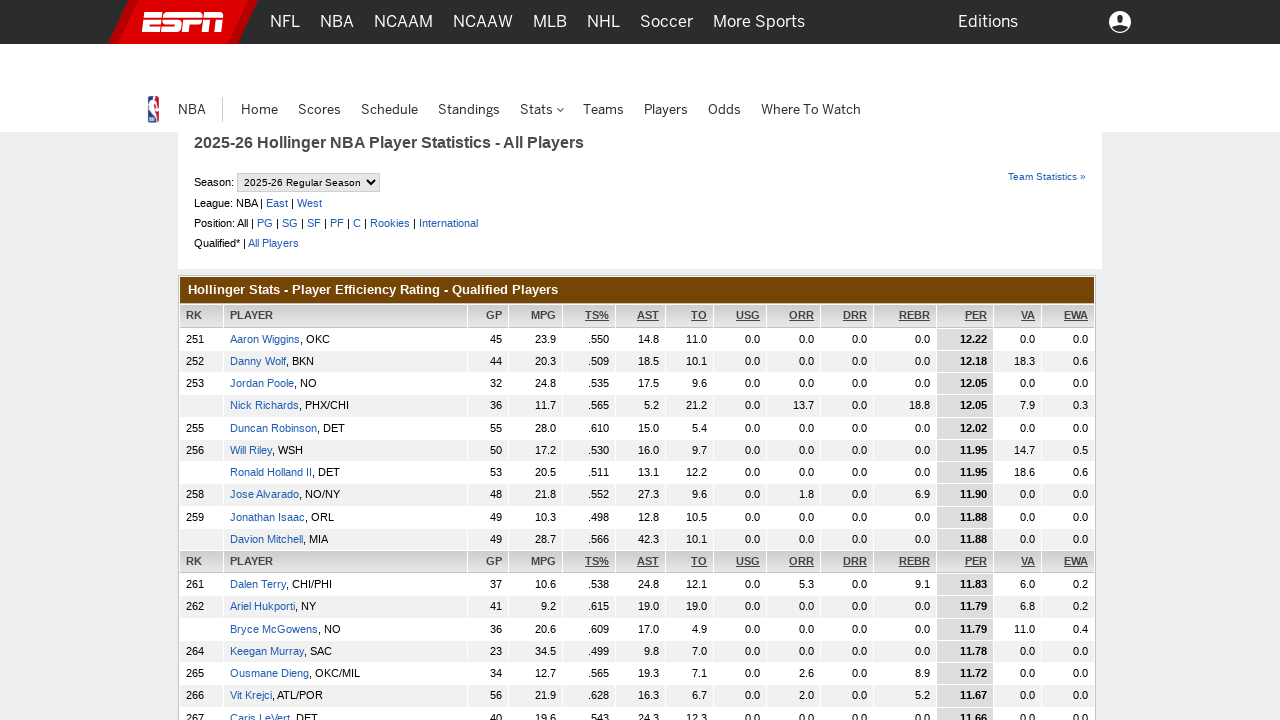

Verified table rows are present on page 6
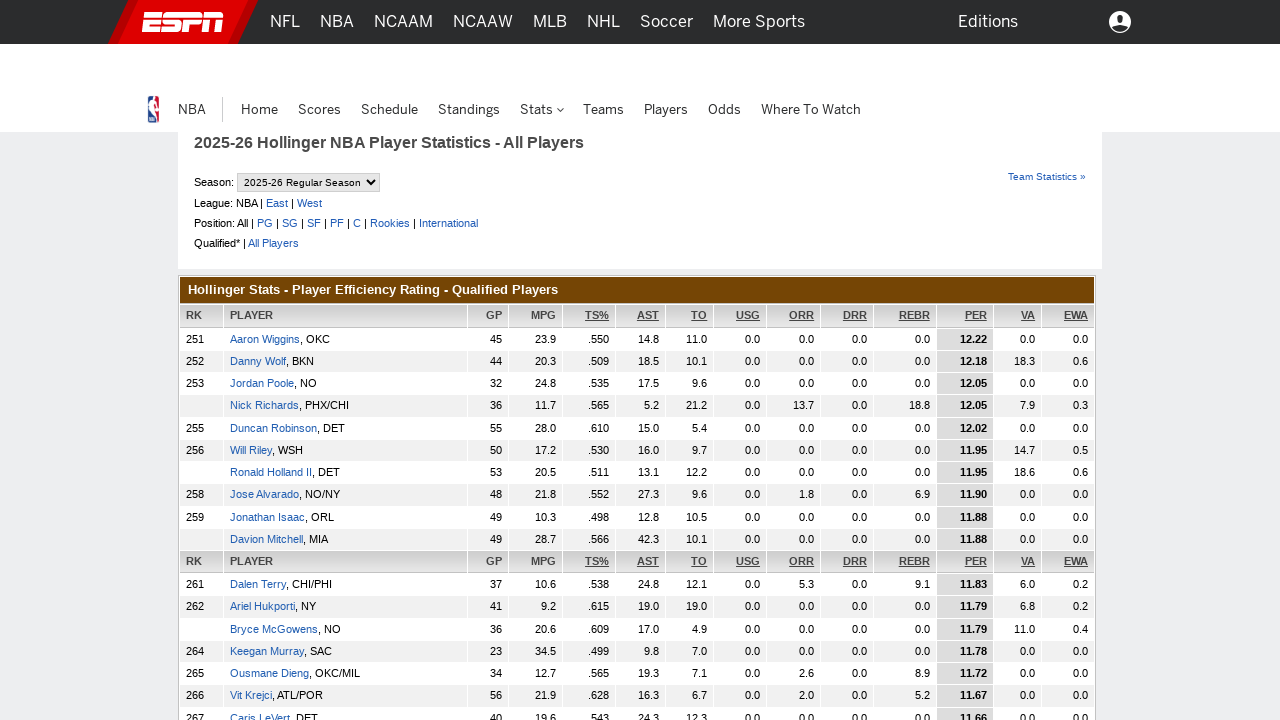

Navigated to page 7 of NBA Hollinger statistics
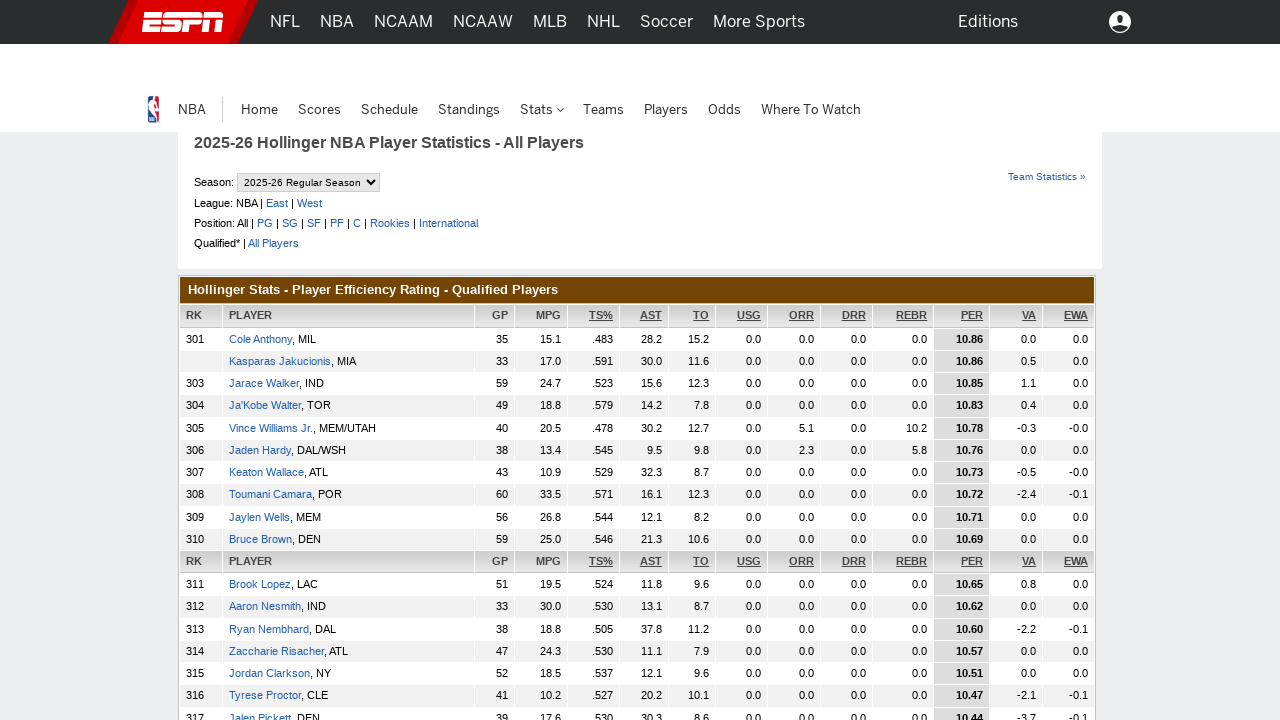

Table body loaded on page 7
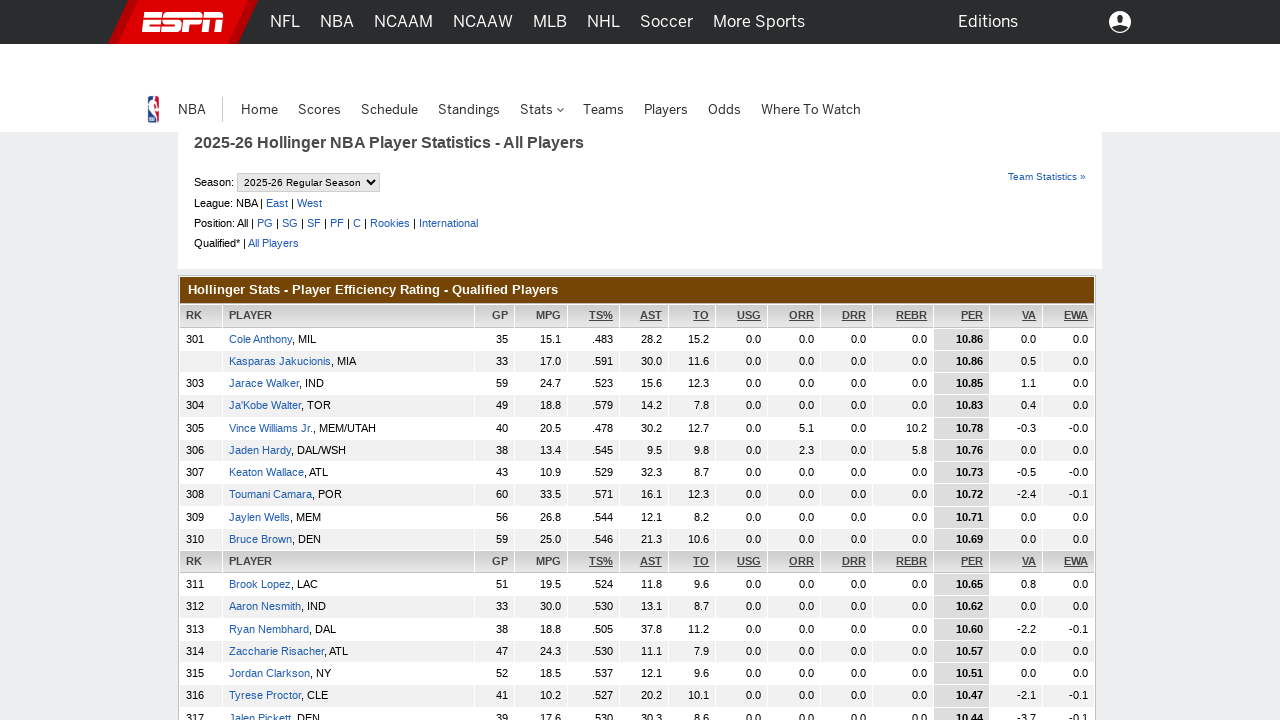

Verified table rows are present on page 7
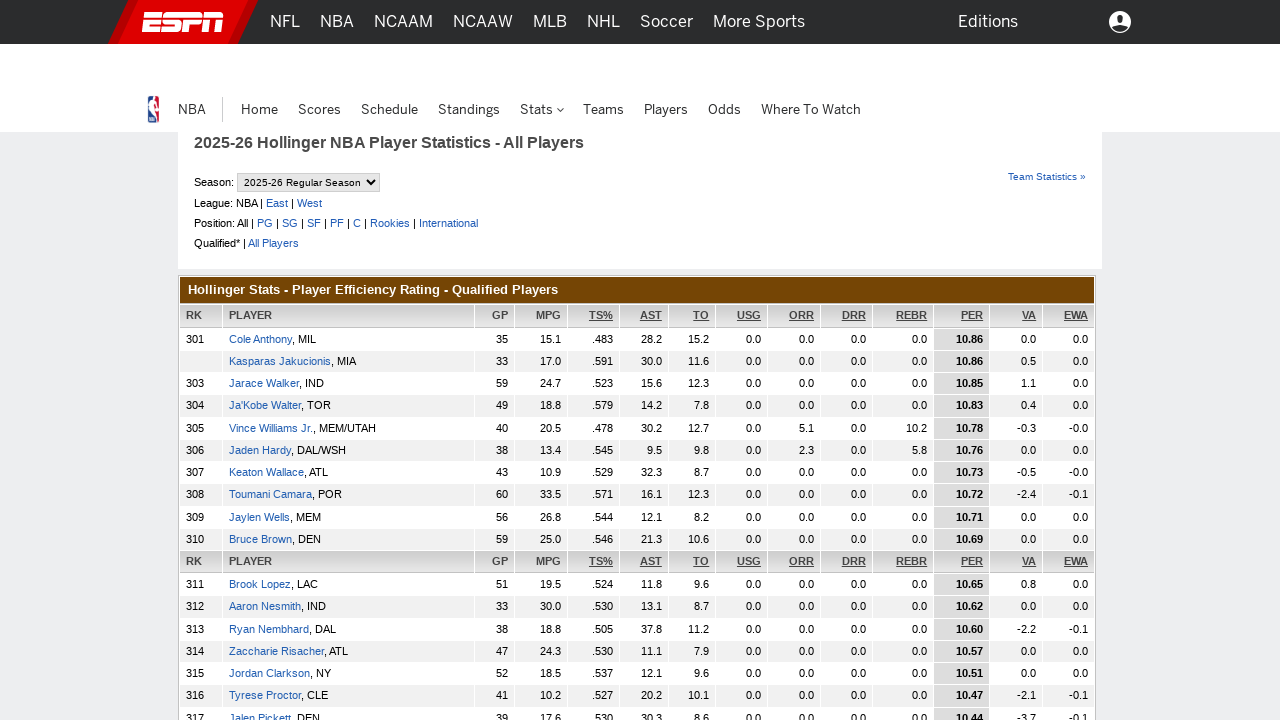

Navigated to page 8 of NBA Hollinger statistics
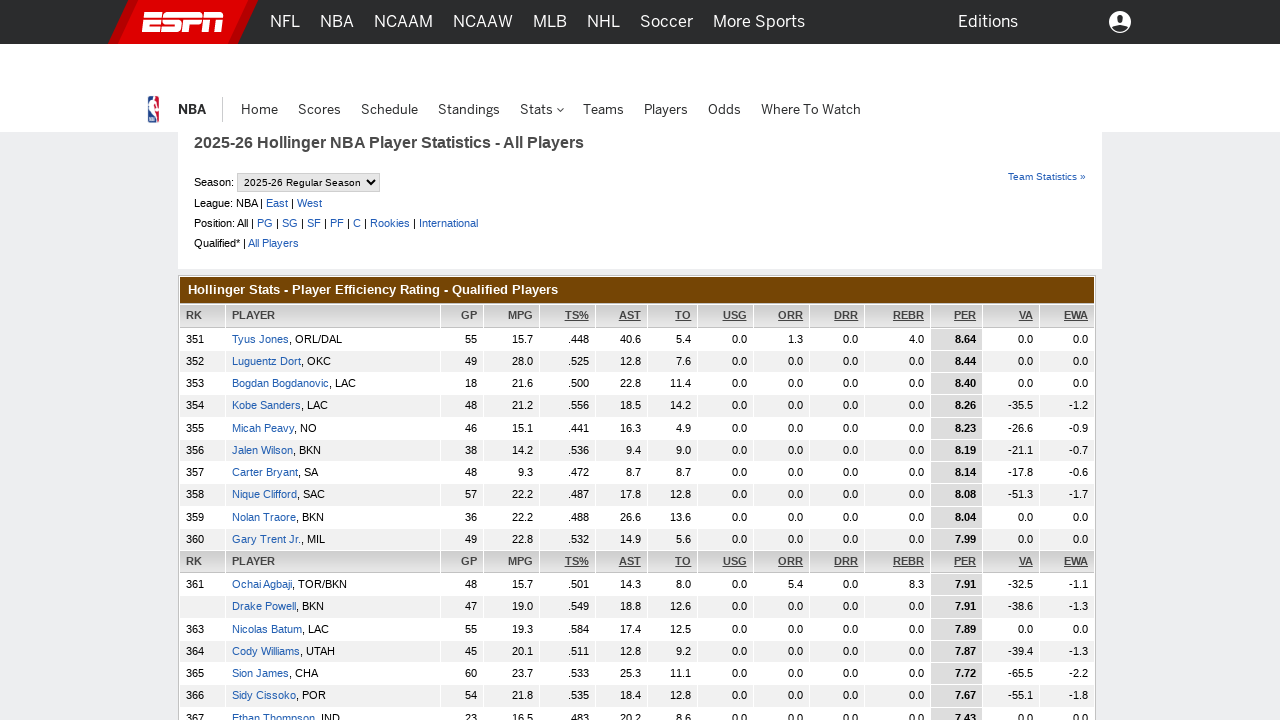

Table body loaded on page 8
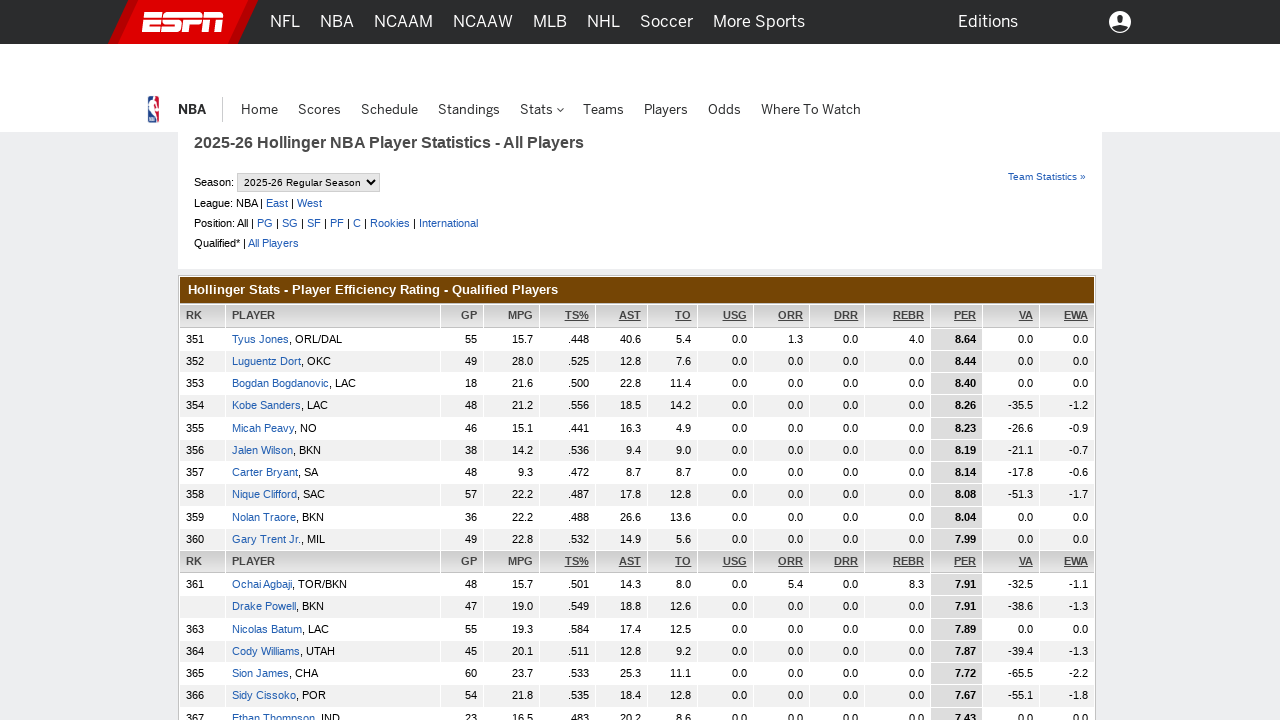

Verified table rows are present on page 8
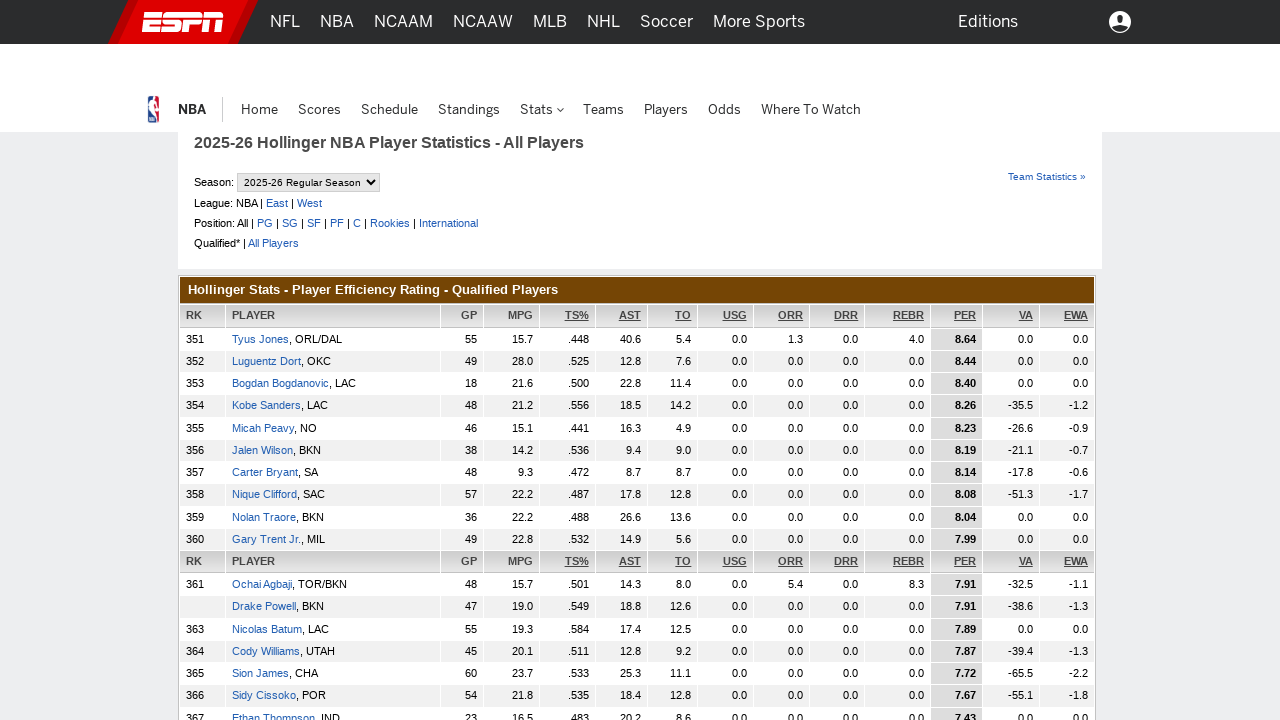

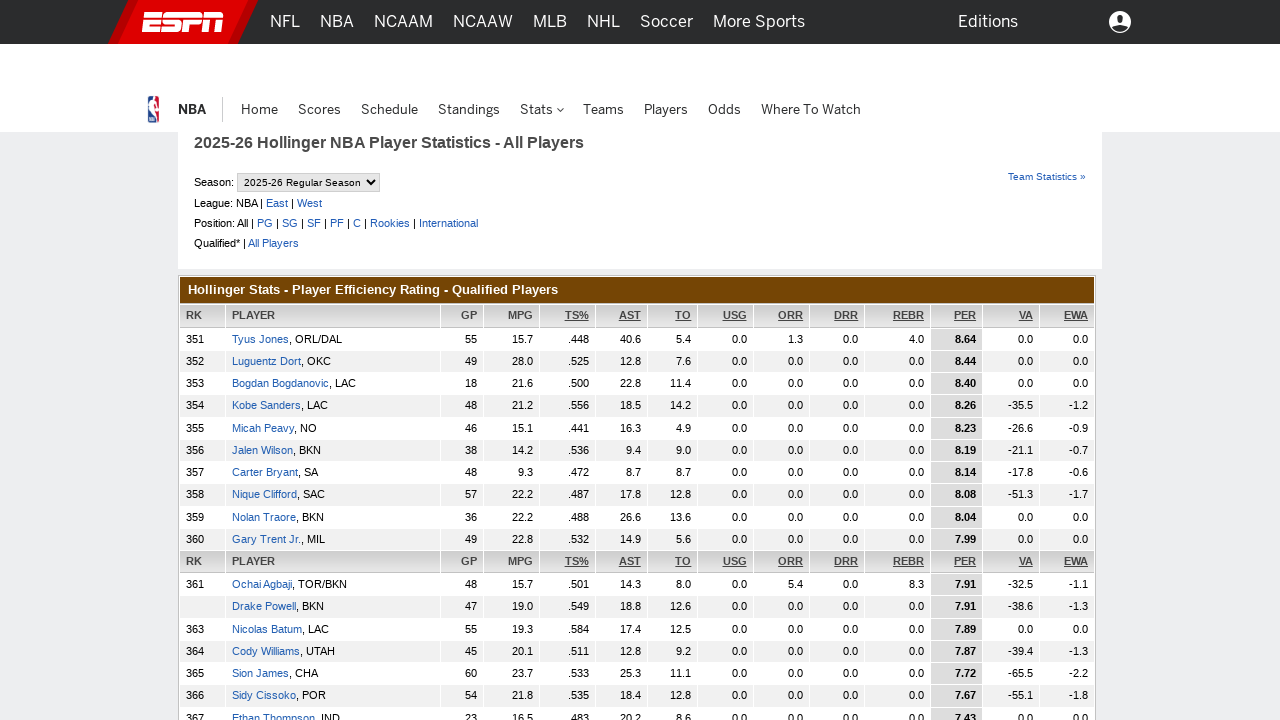